Tests iframe handling by switching to an iframe and interacting with elements inside it, specifically clicking on a toggle menu and navigating to the Actions section

Starting URL: https://automationtesting.co.uk/iframes.html

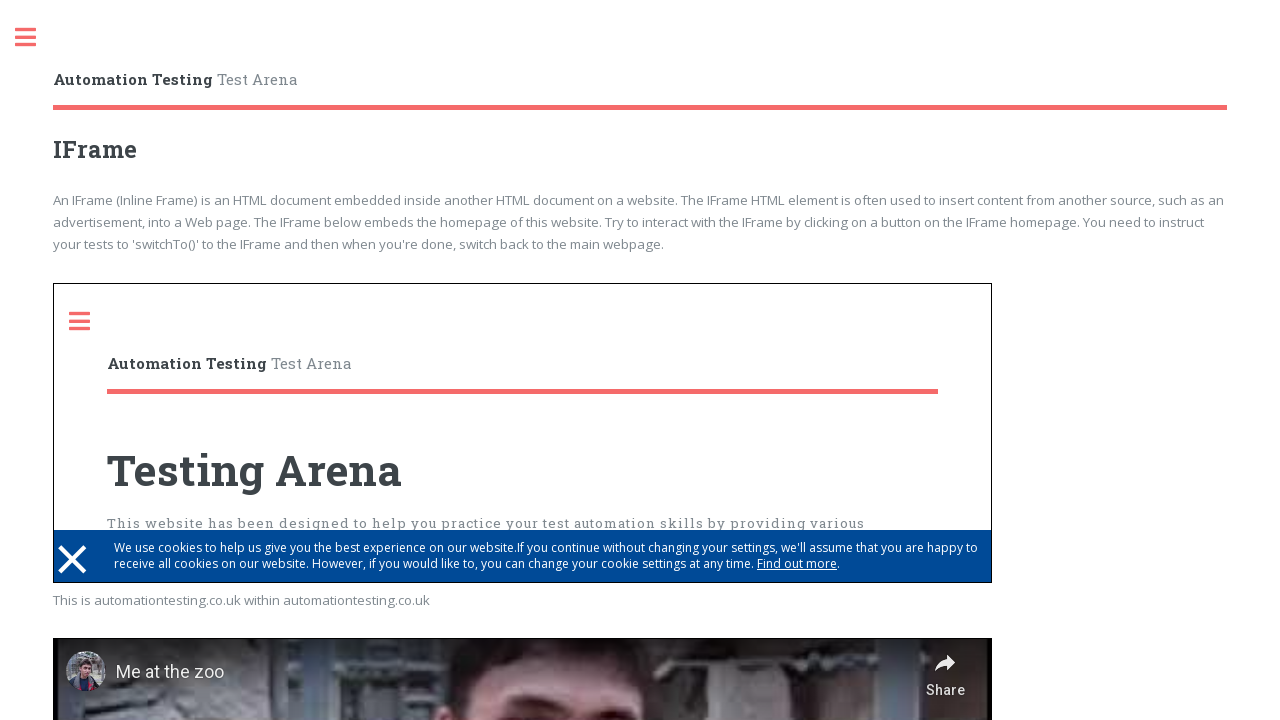

Found 2 iframes on the page
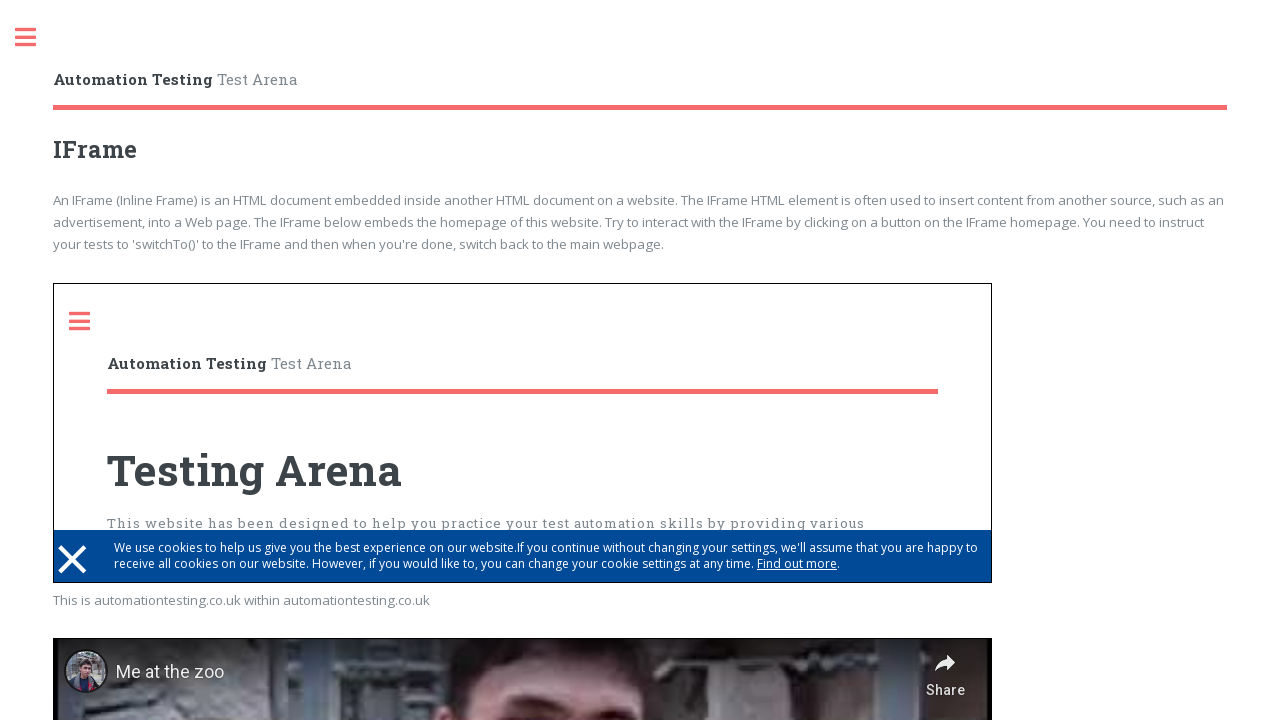

Located and selected first iframe on the page
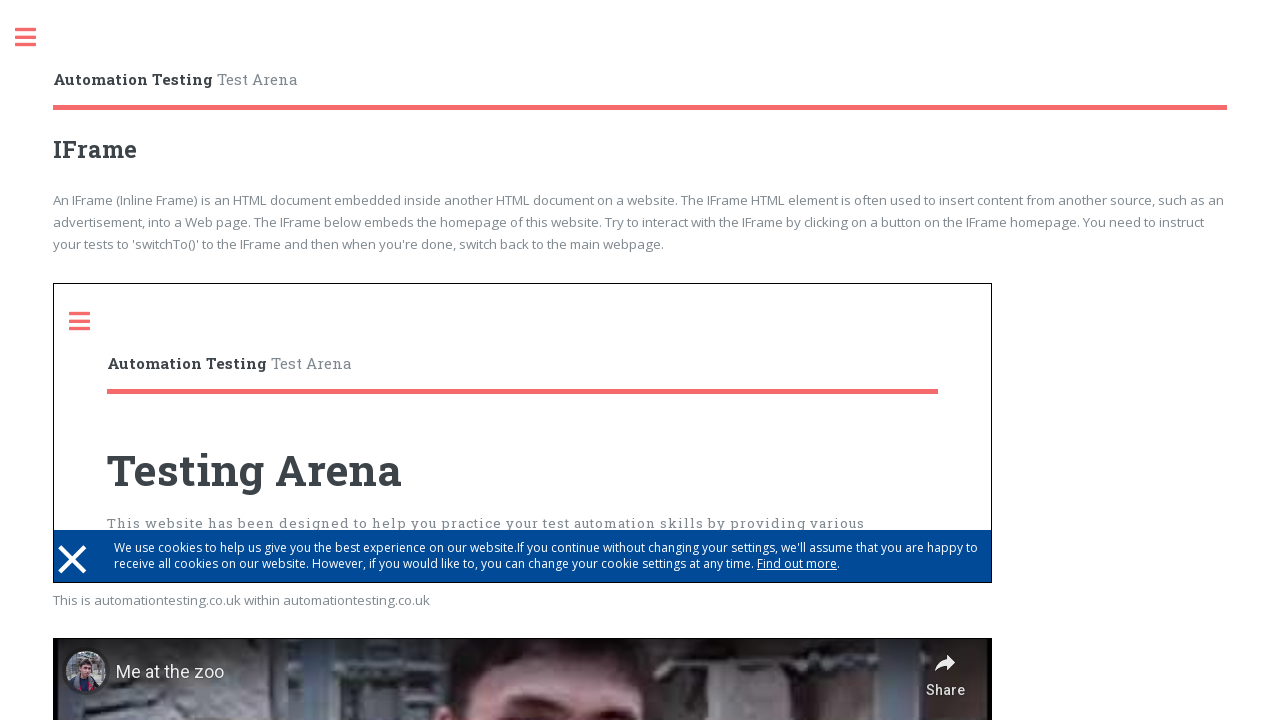

Clicked toggle menu button inside iframe at (90, 321) on iframe >> nth=0 >> internal:control=enter-frame >> a.toggle
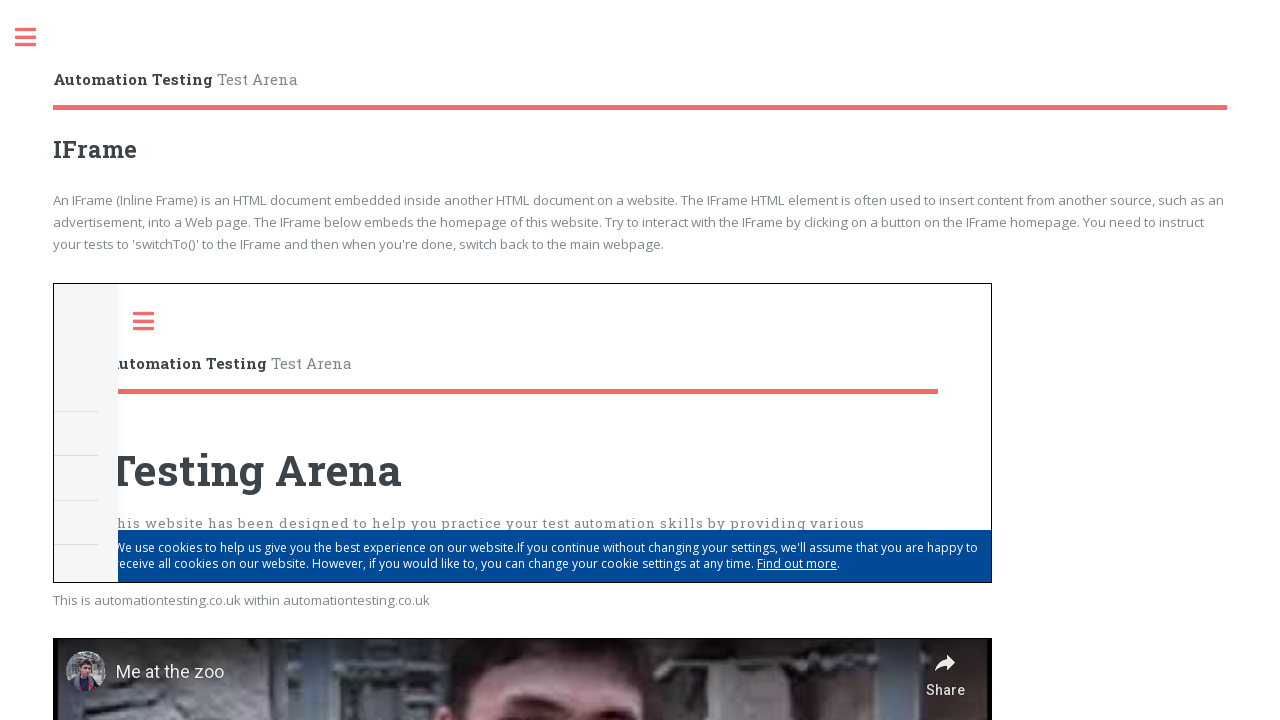

Clicked on Actions link in iframe menu at (198, 300) on iframe >> nth=0 >> internal:control=enter-frame >> xpath=//ul/li/a[.='Actions']
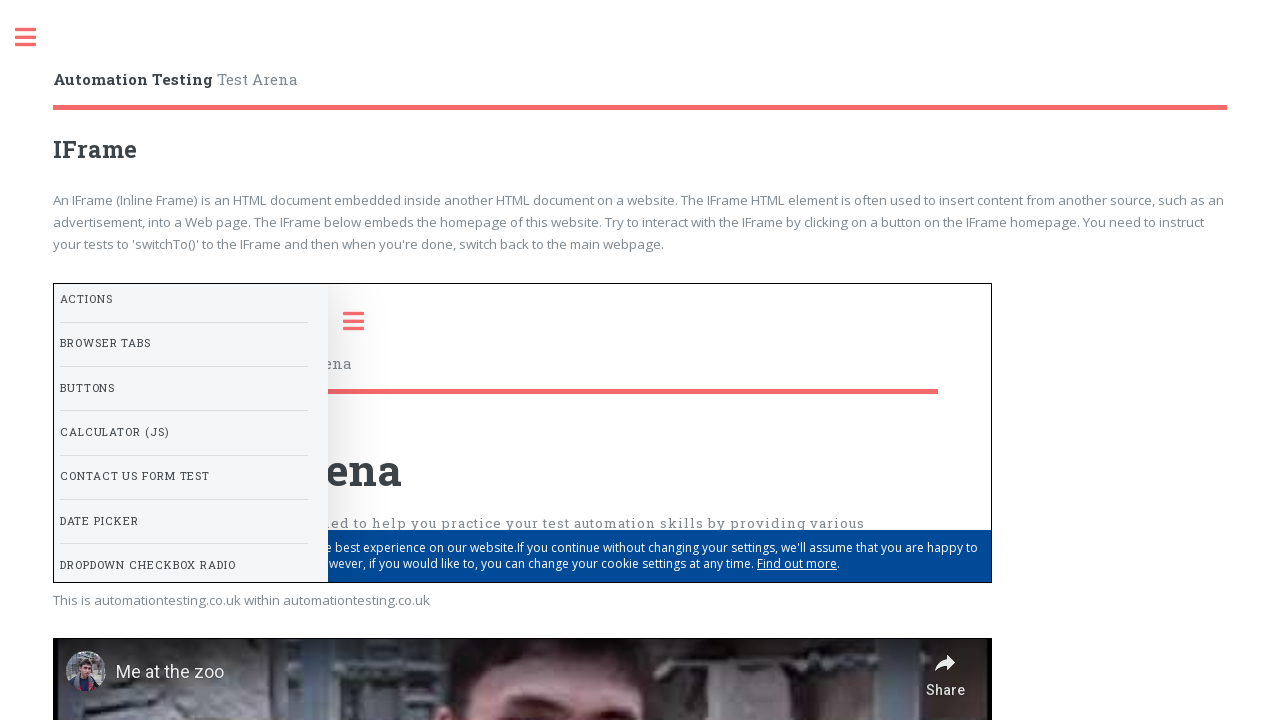

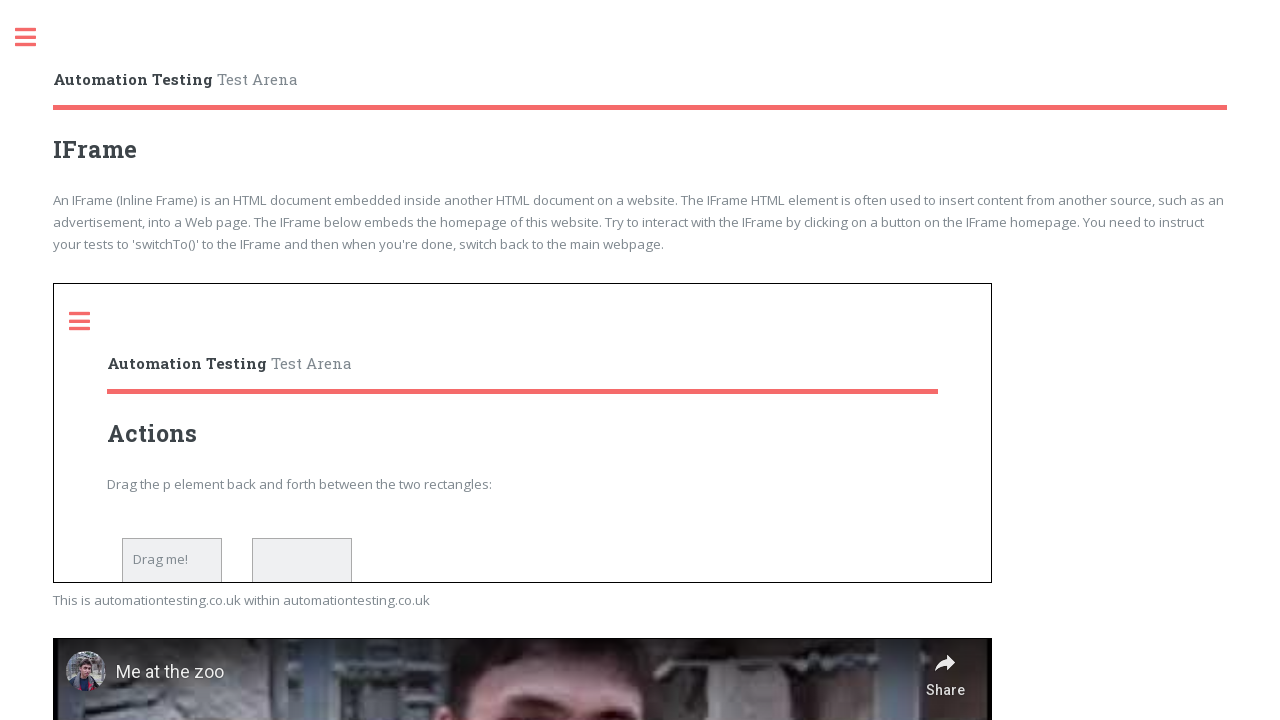